Tests window popup handling by clicking social media follow buttons that open new browser windows, iterating through all opened windows to verify they opened, closing them, and returning to the main window.

Starting URL: https://syntaxprojects.com/window-popup-modal-demo.php

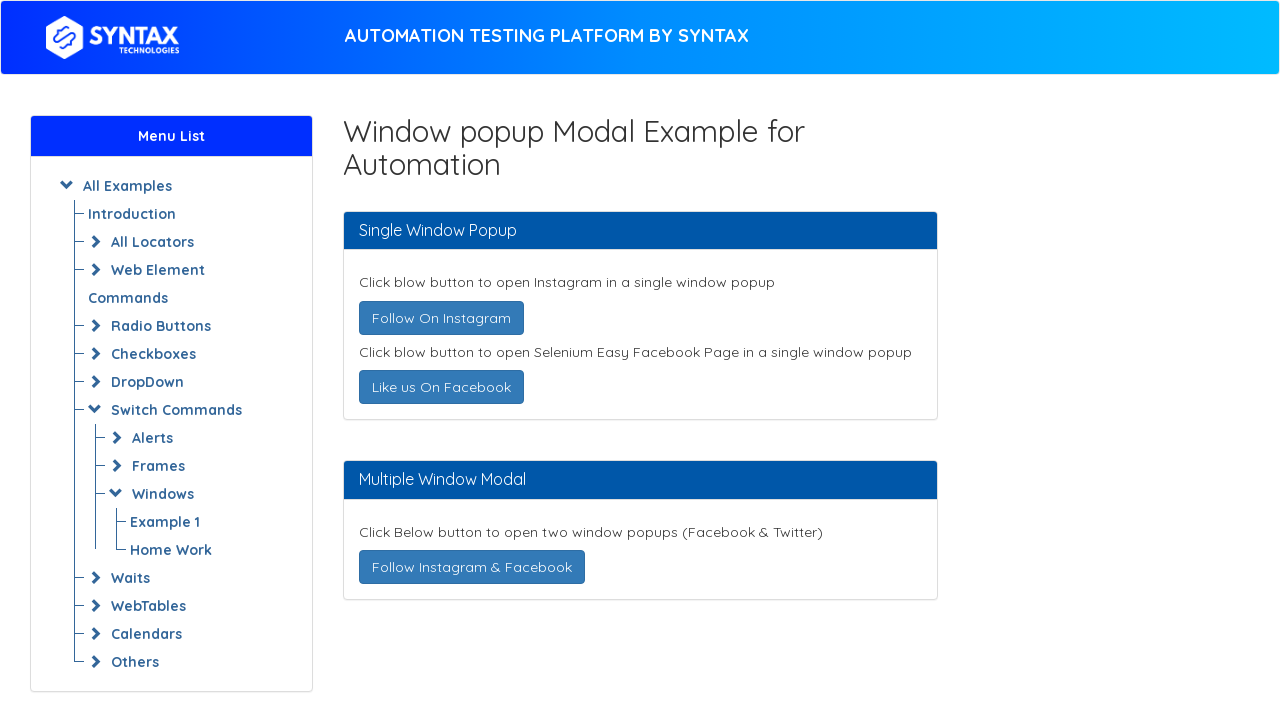

Set viewport to 1920x1080
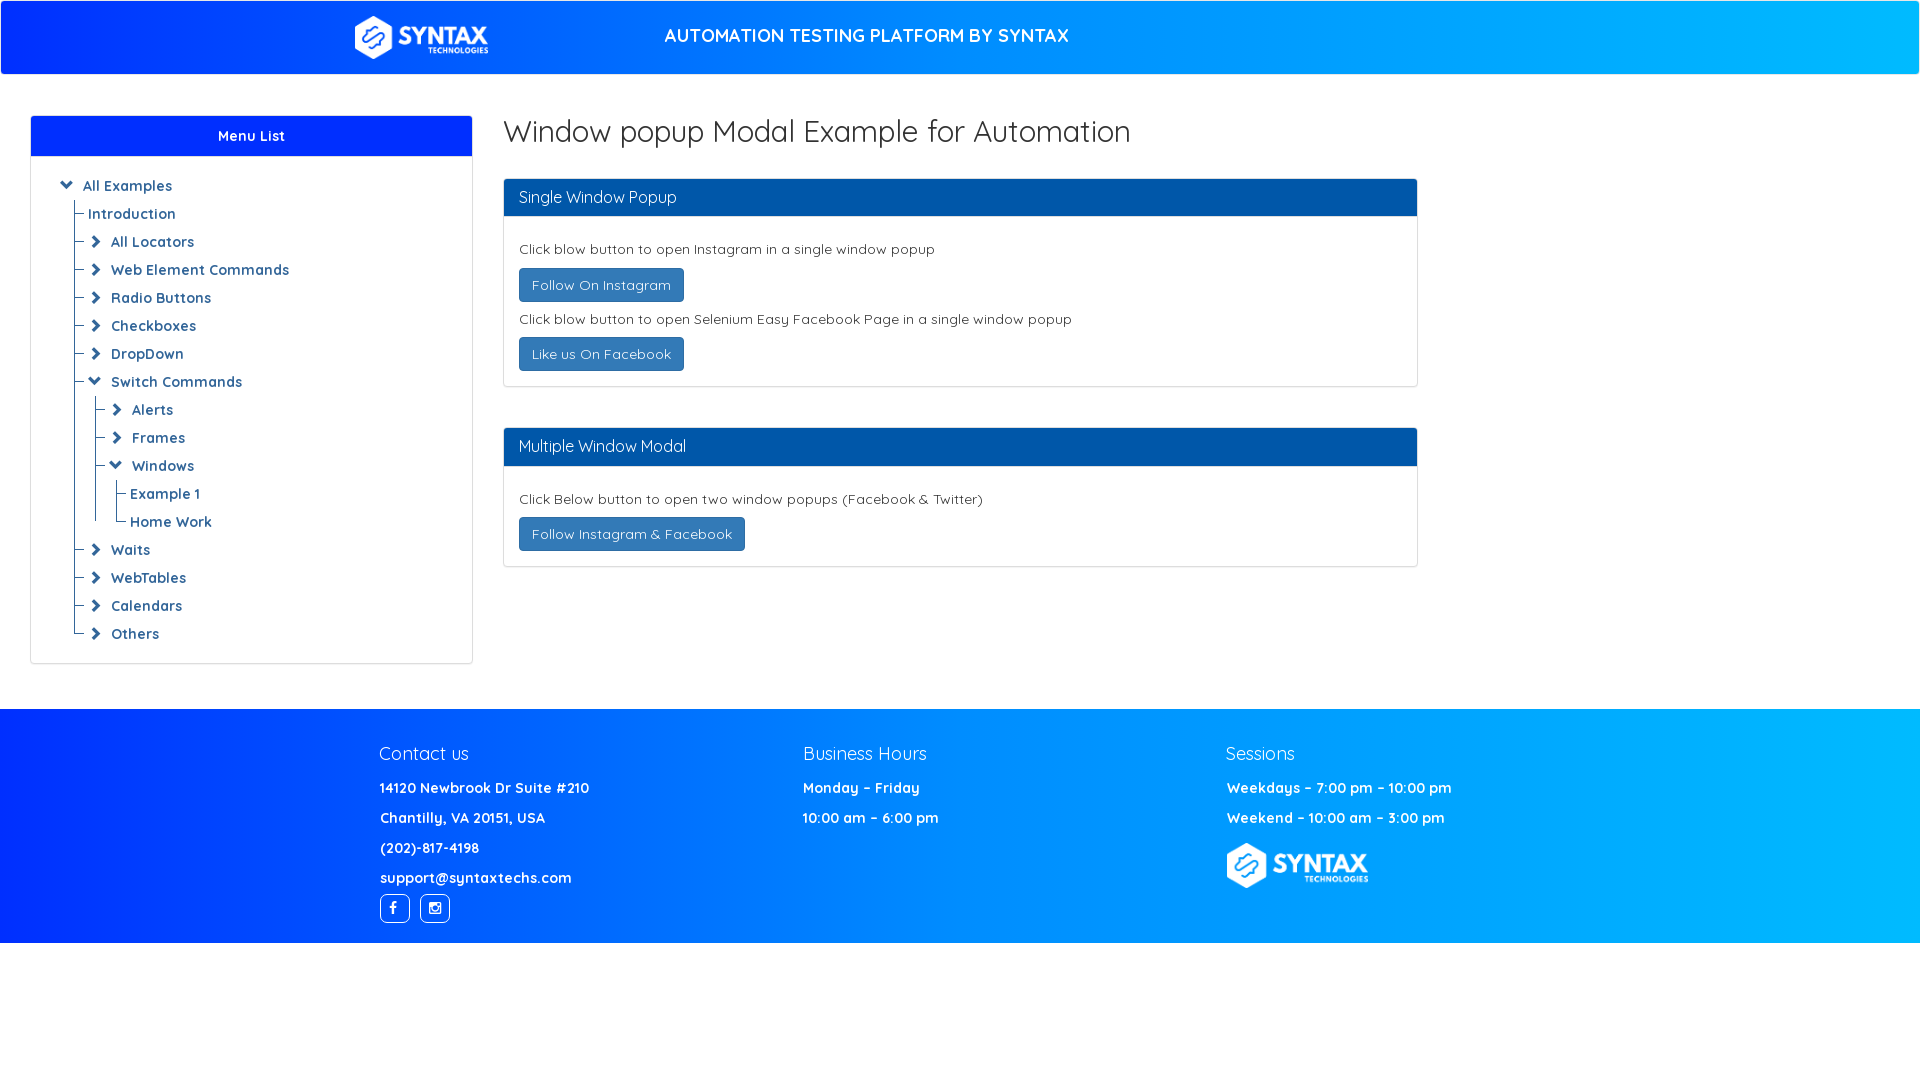

Clicked Instagram follow button at (601, 285) on xpath=//a[text()=' Follow On Instagram ']
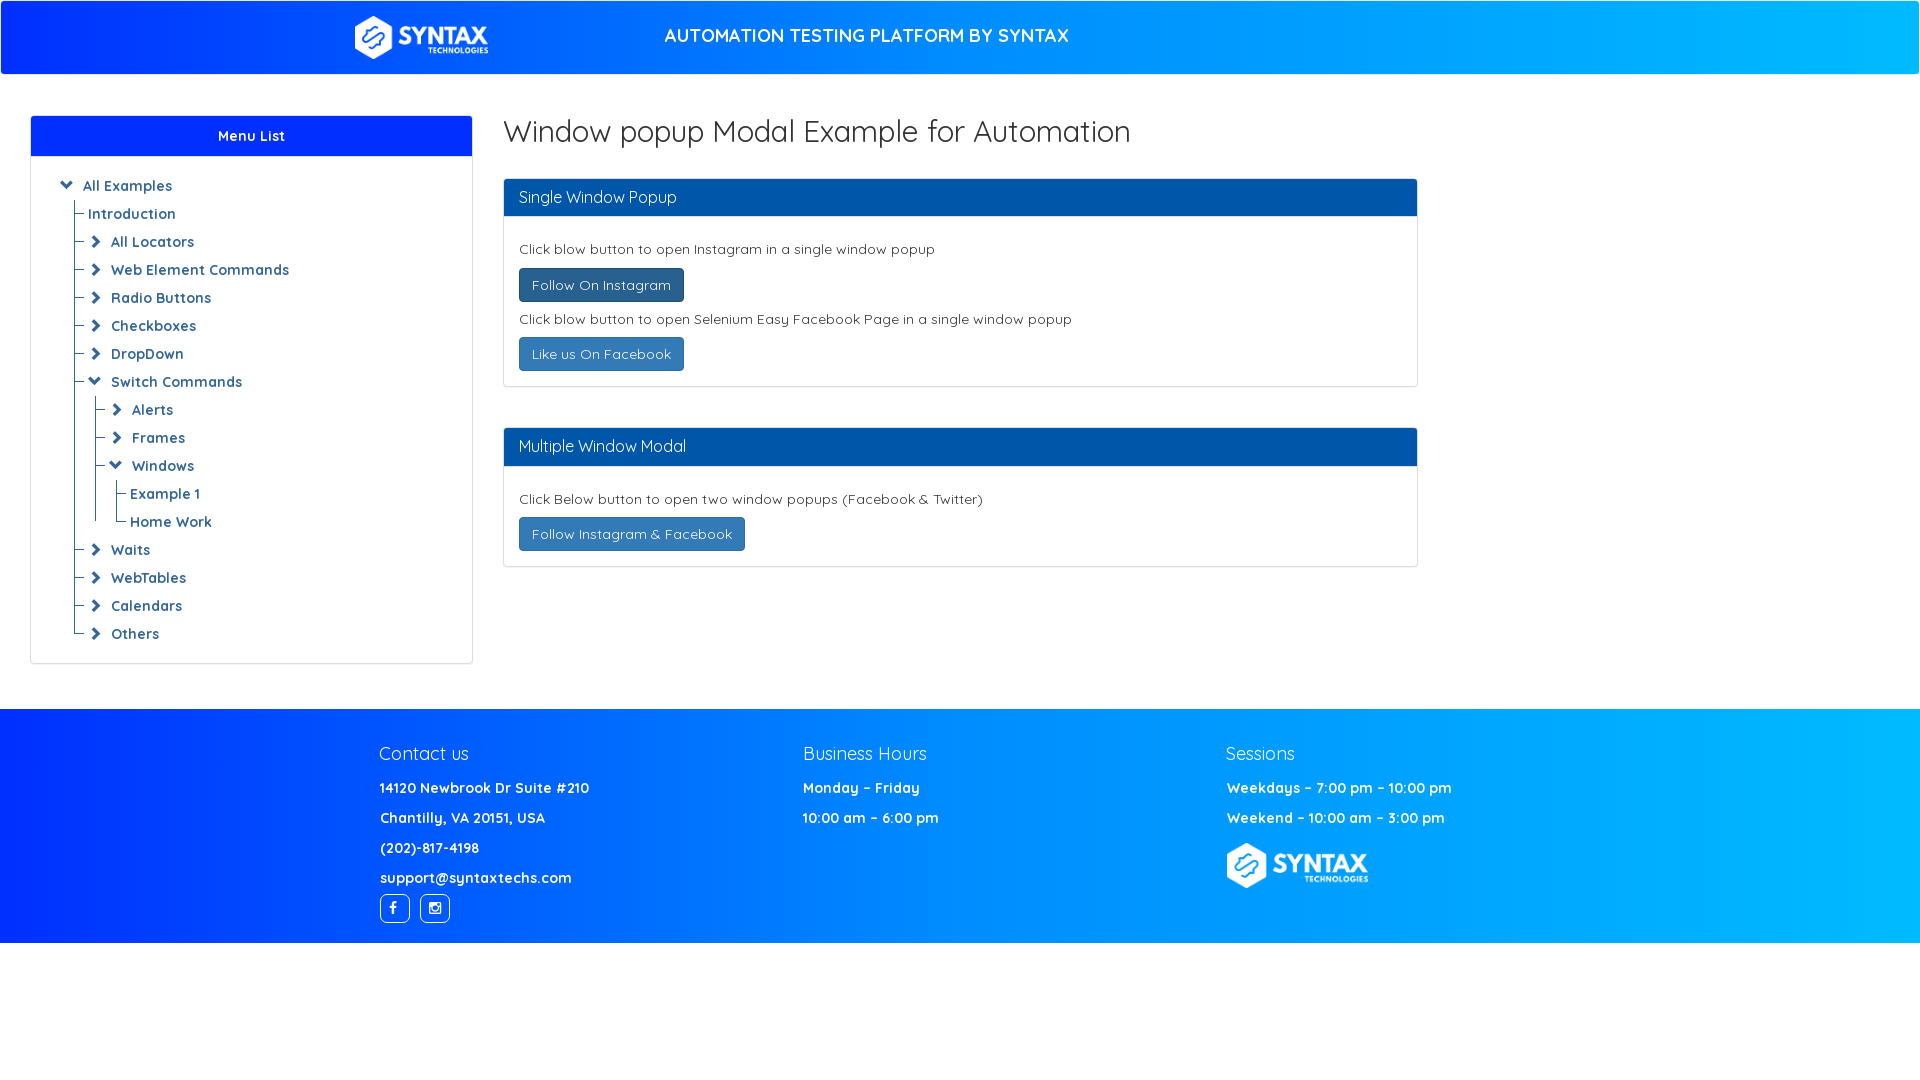

Clicked Facebook like button at (601, 354) on a:text('Like us On Facebook')
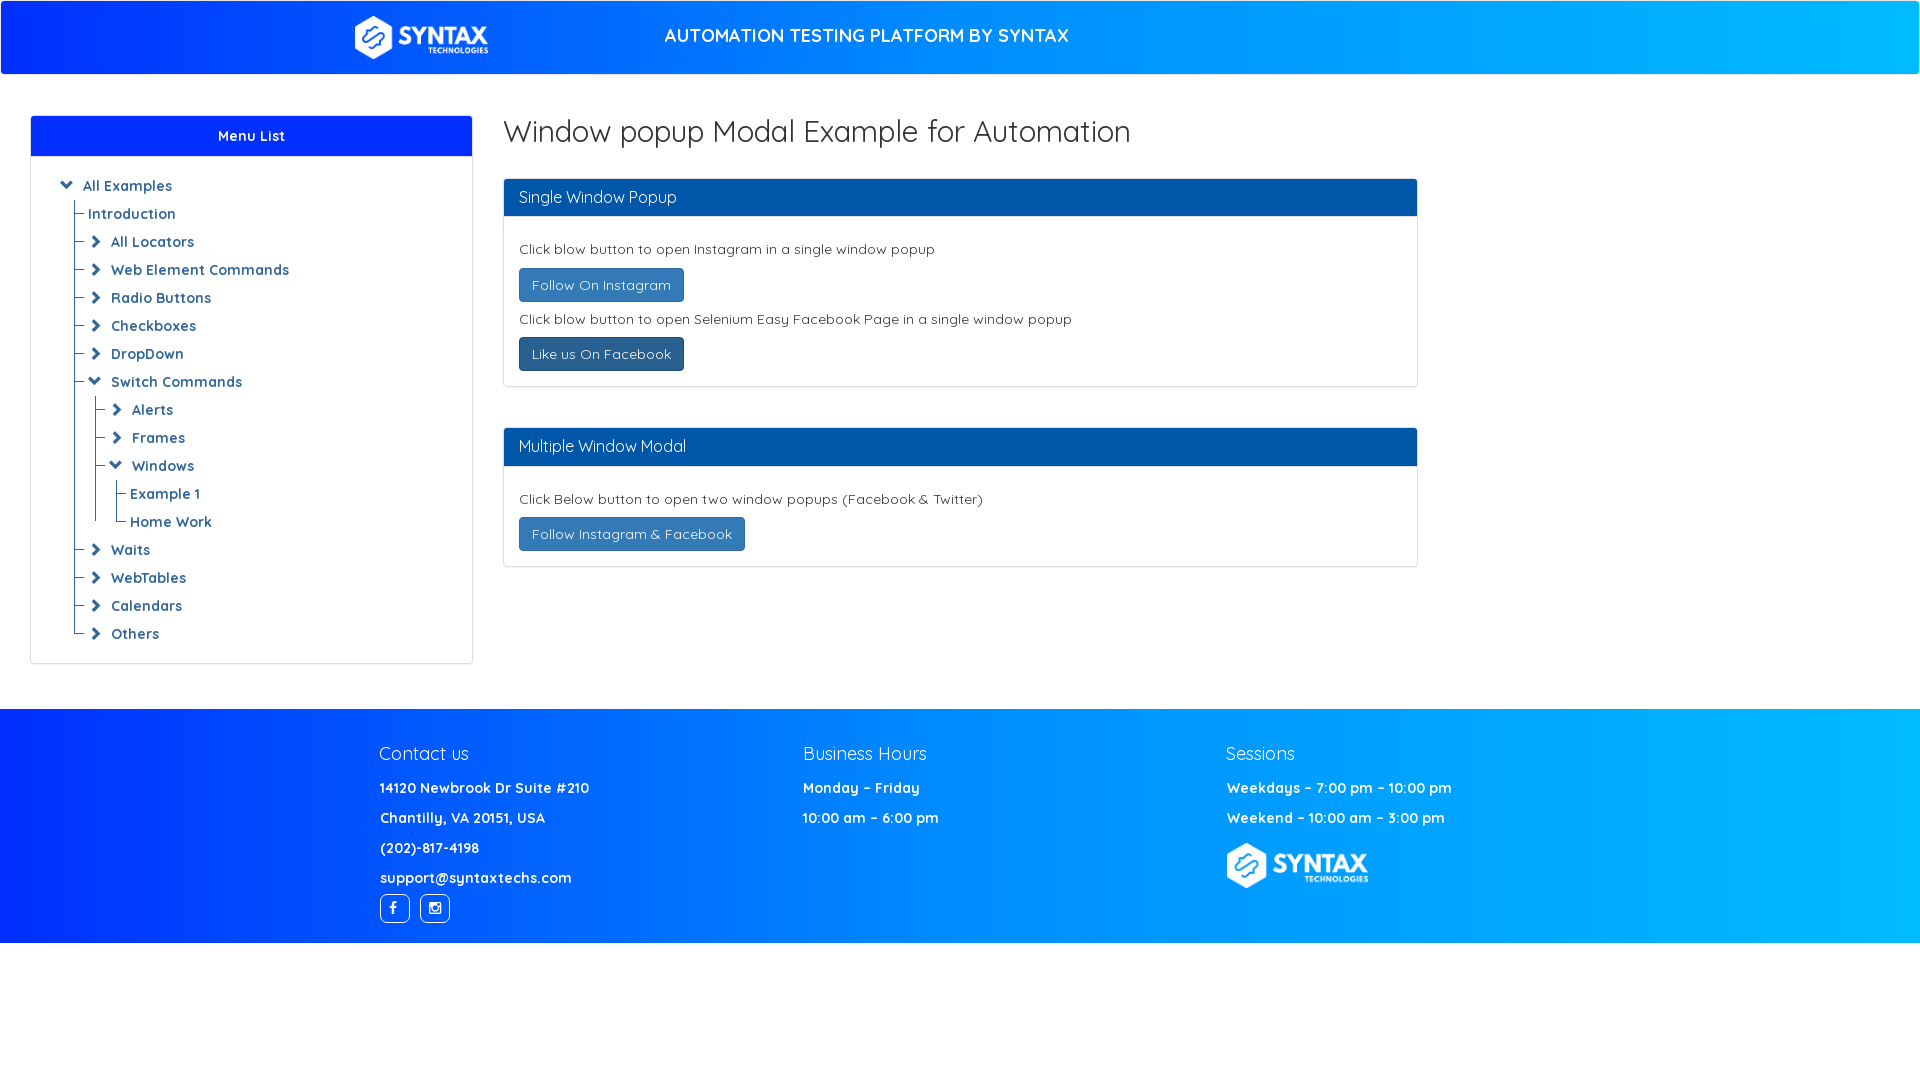

Clicked Follow Instagram & Facebook button at (632, 534) on a:text('Follow Instagram & Facebook')
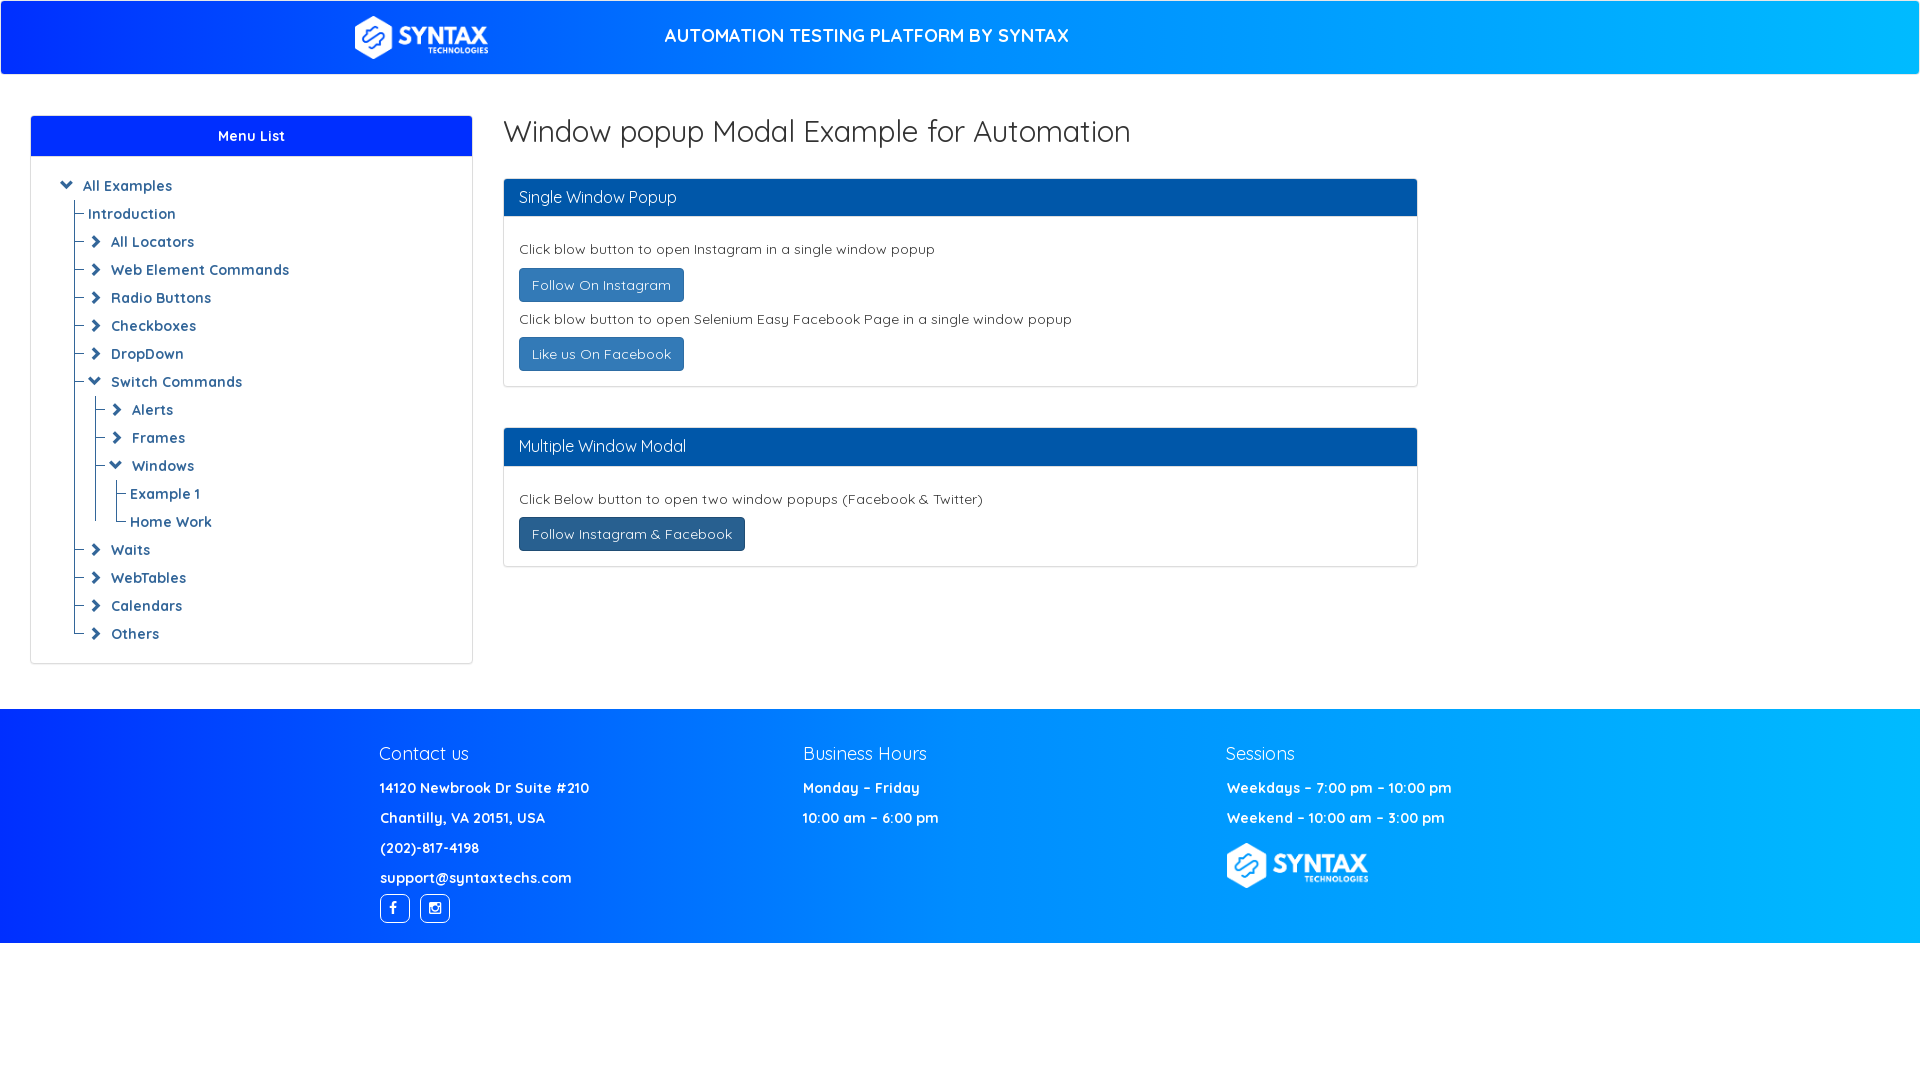

Waited 1000ms for popup windows to open
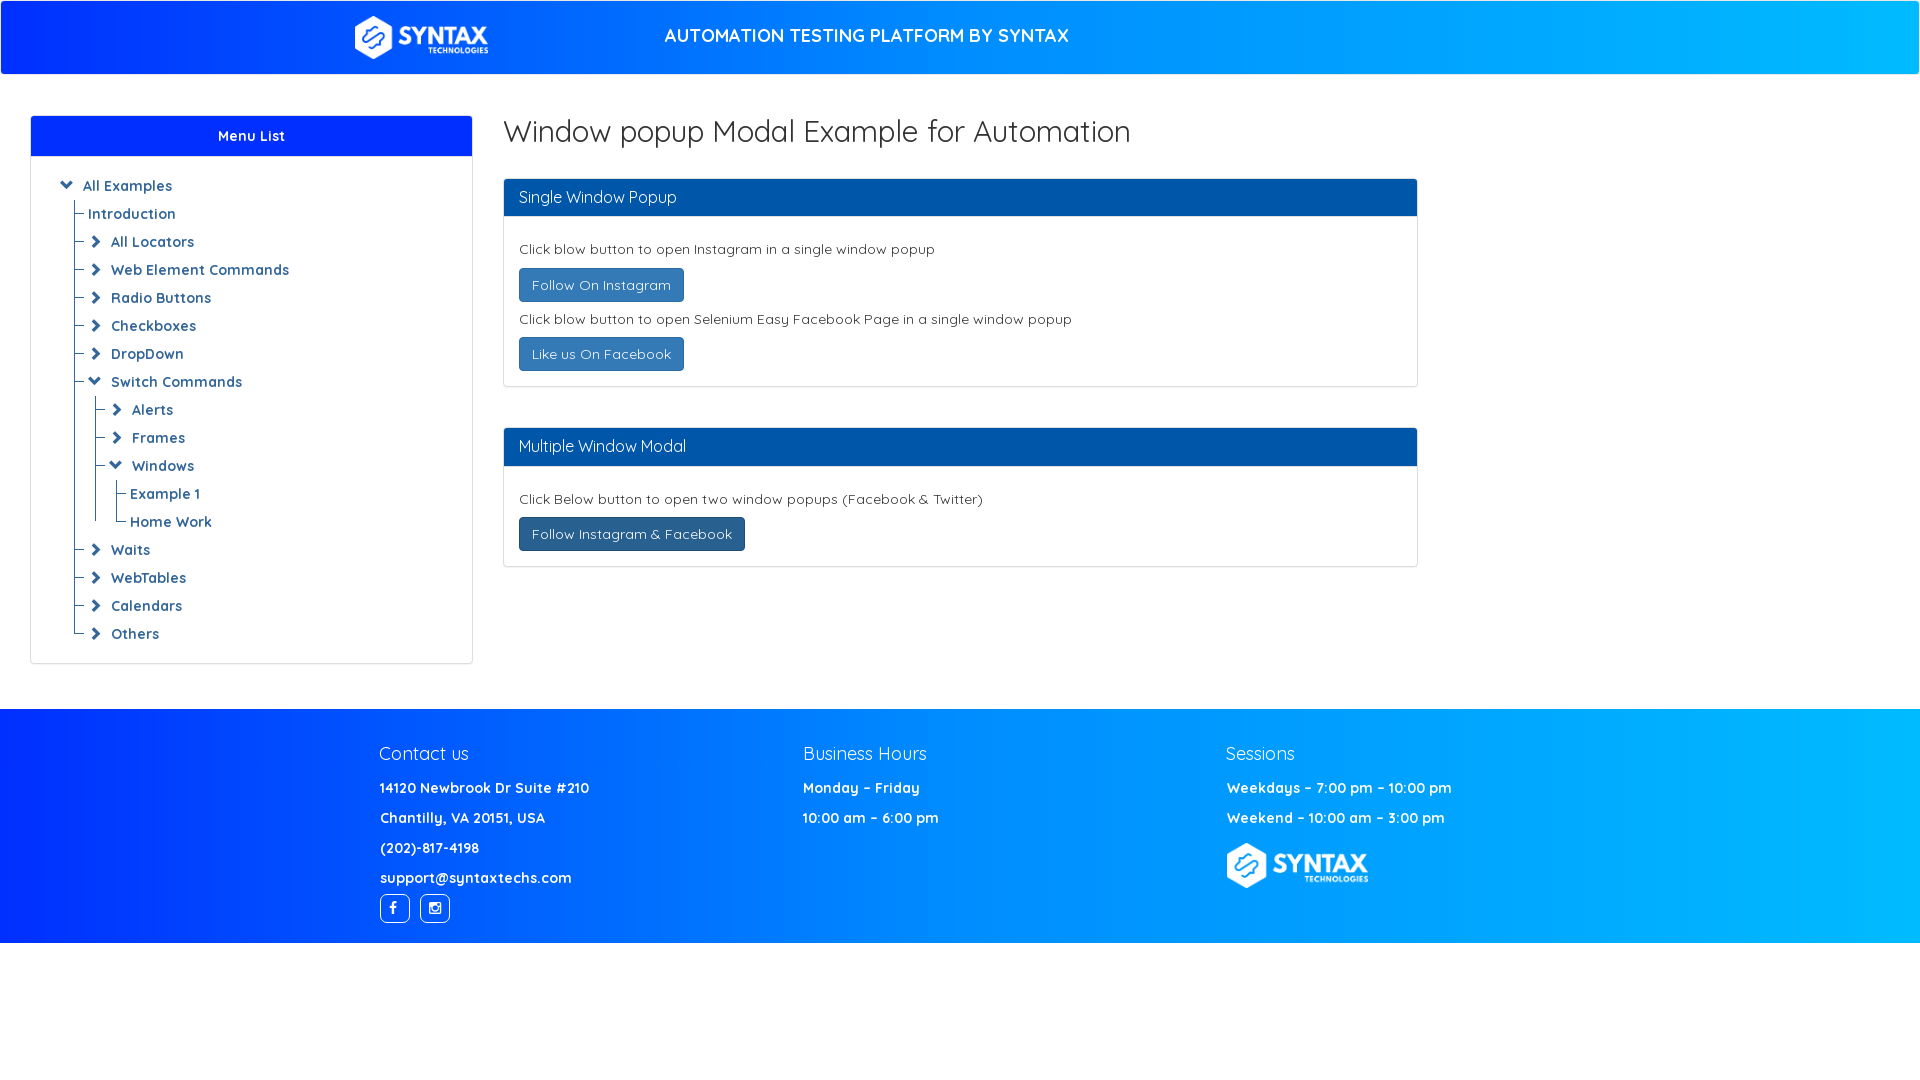

Retrieved all open pages/windows (total: 4)
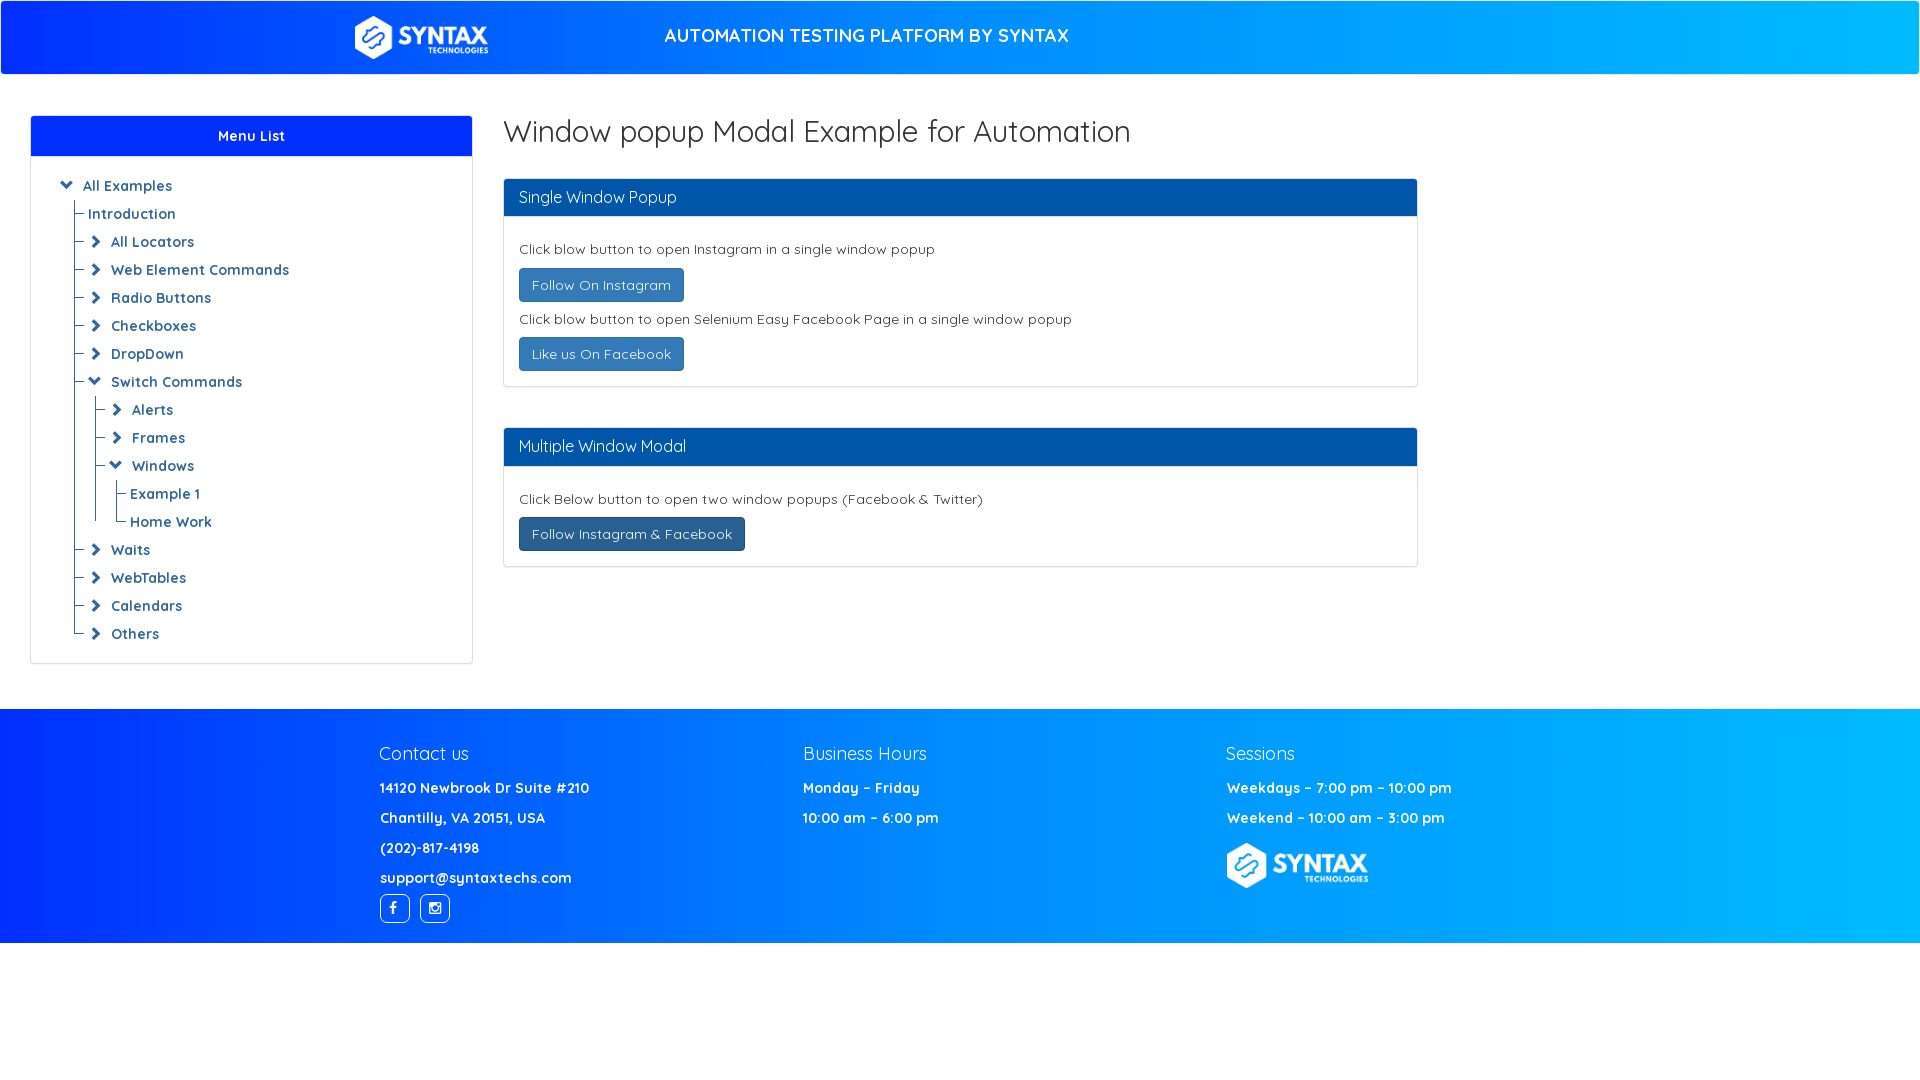

Retrieved popup window title: 
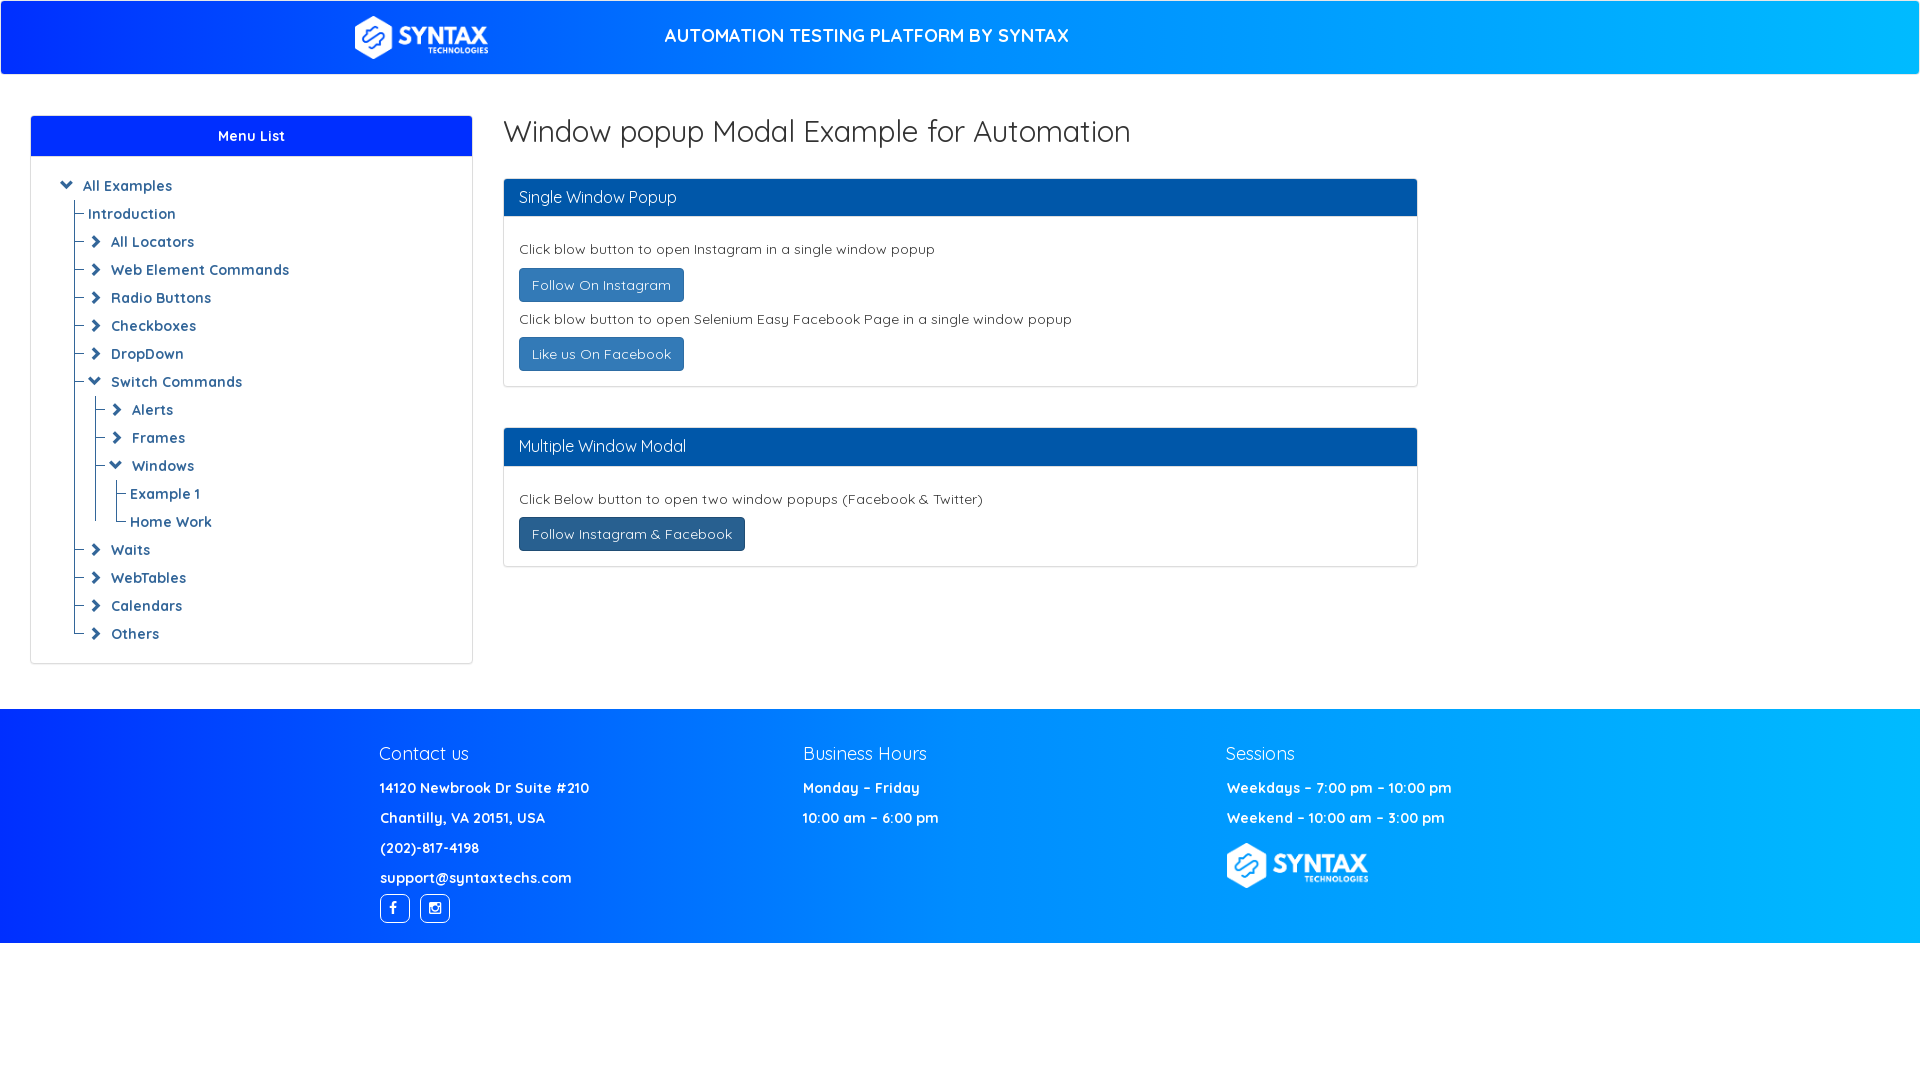

Closed popup window: 
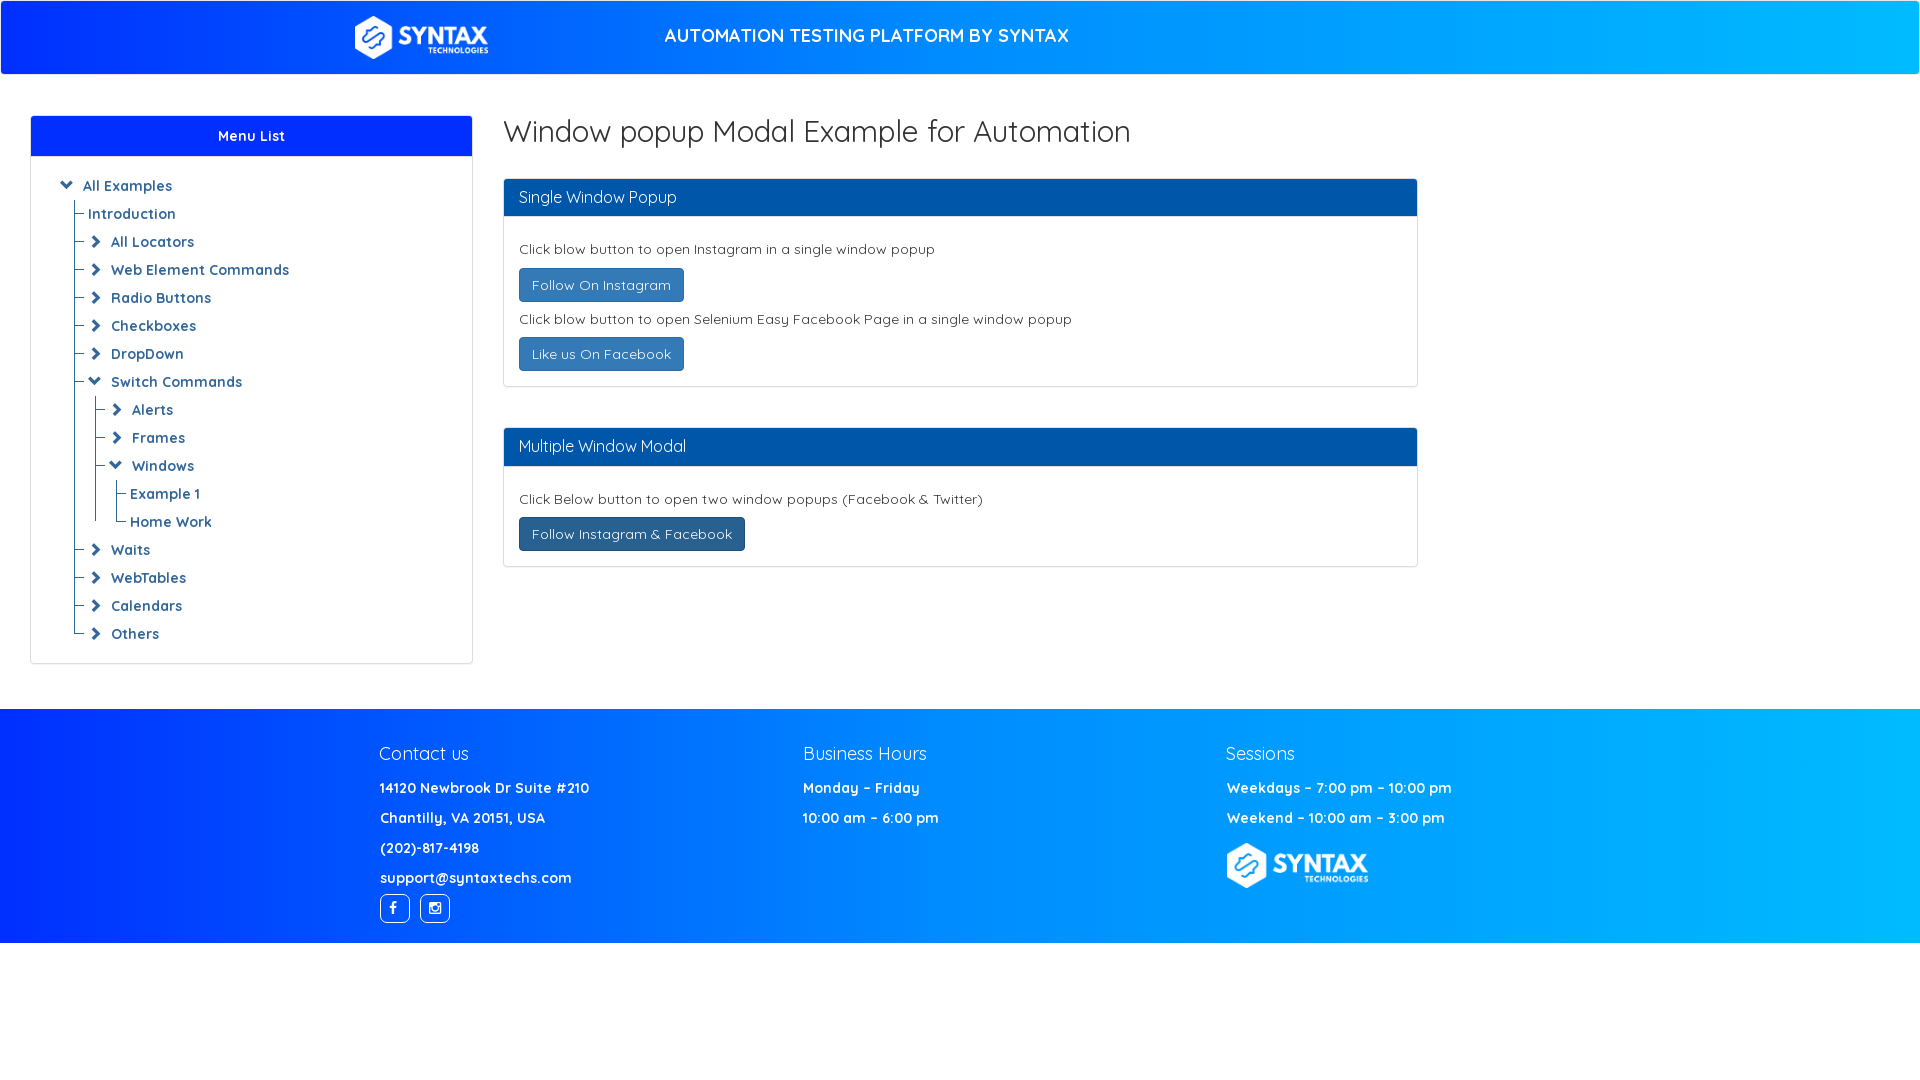

Retrieved popup window title: 
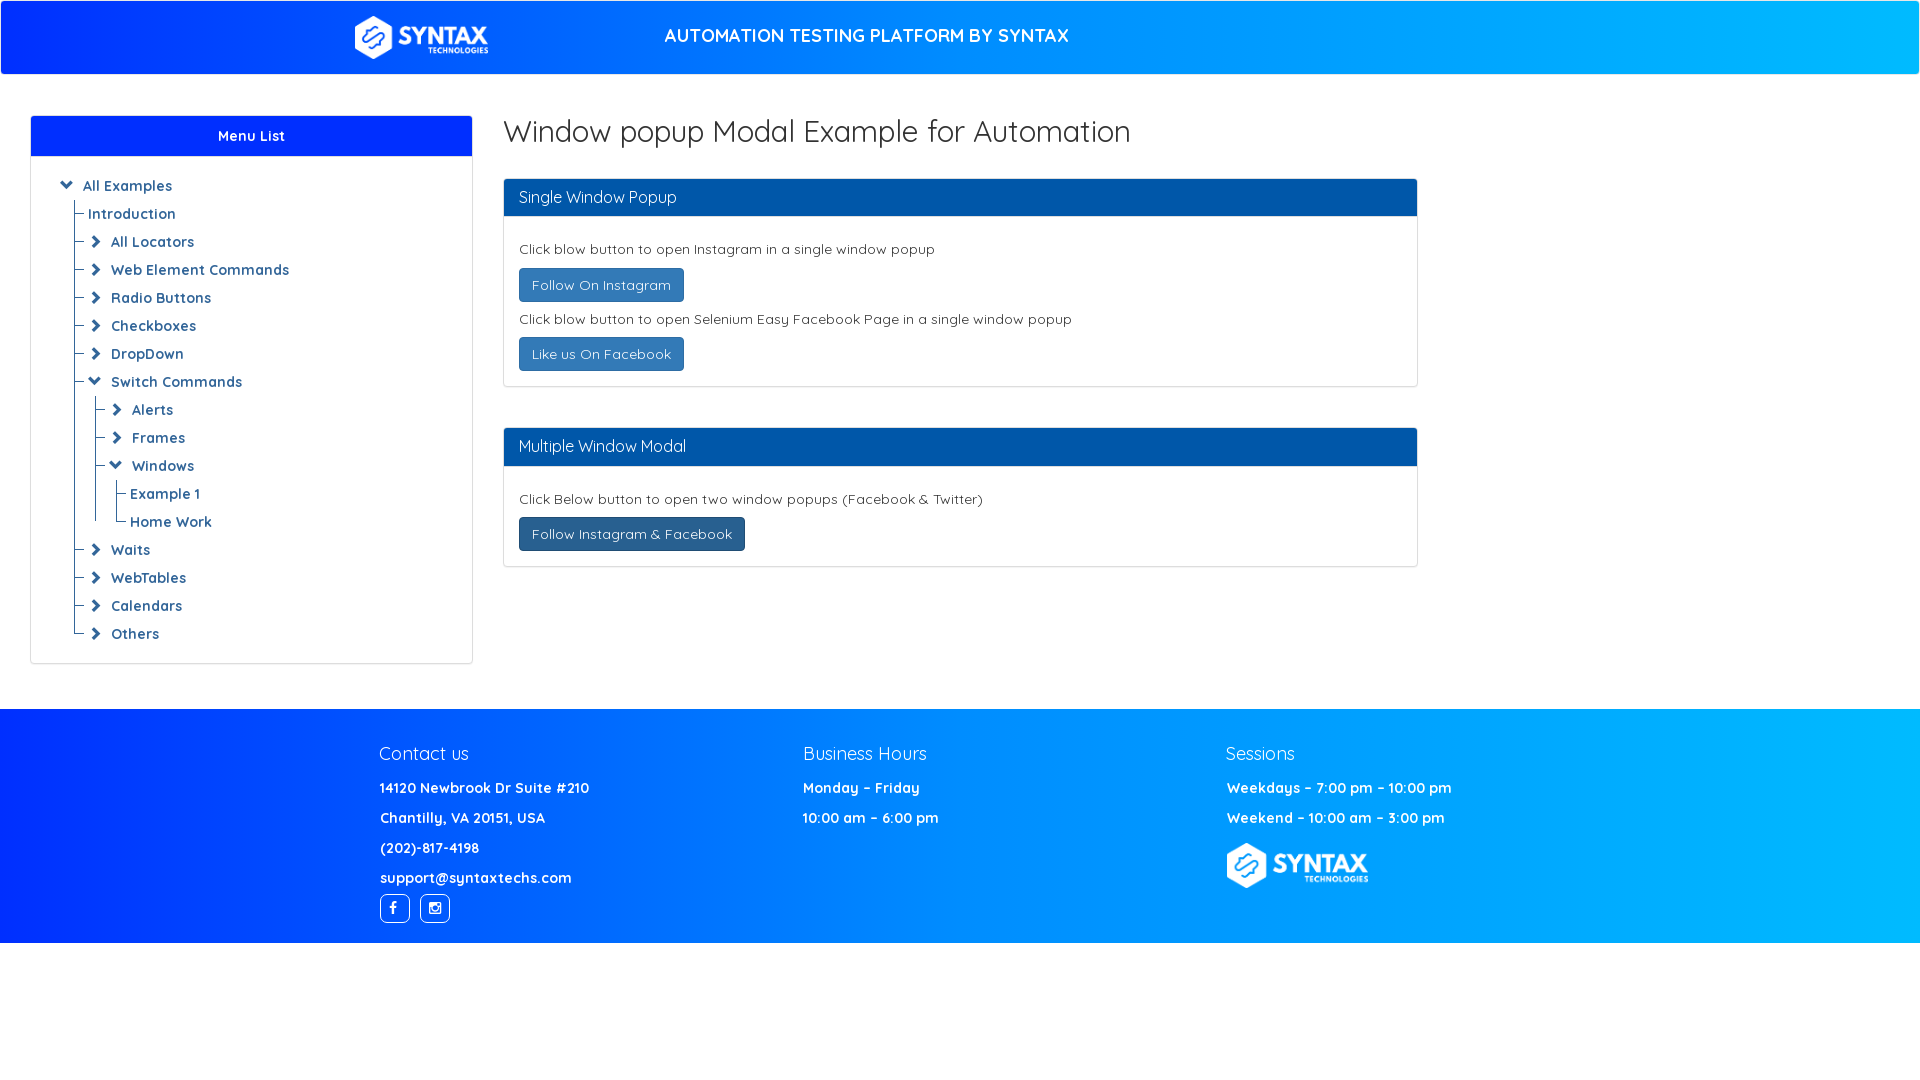

Closed popup window: 
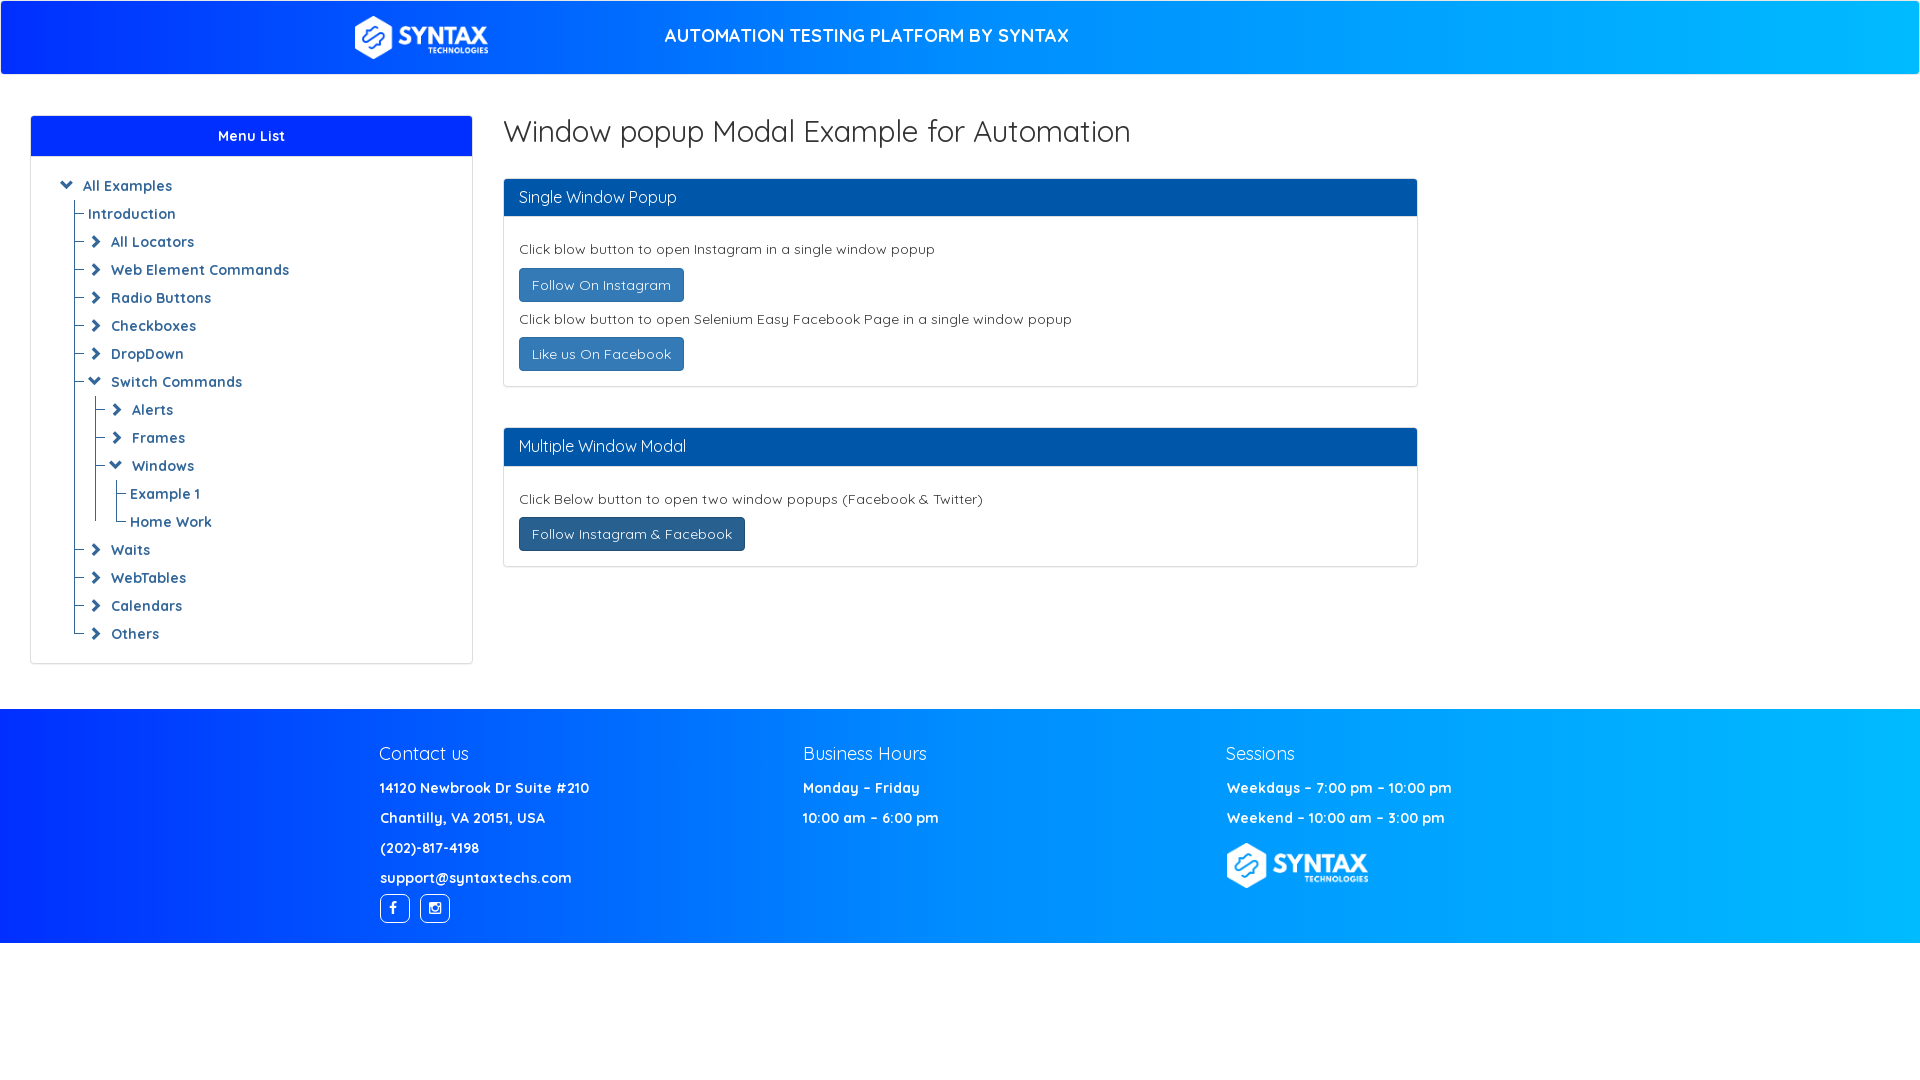

Retrieved popup window title: 
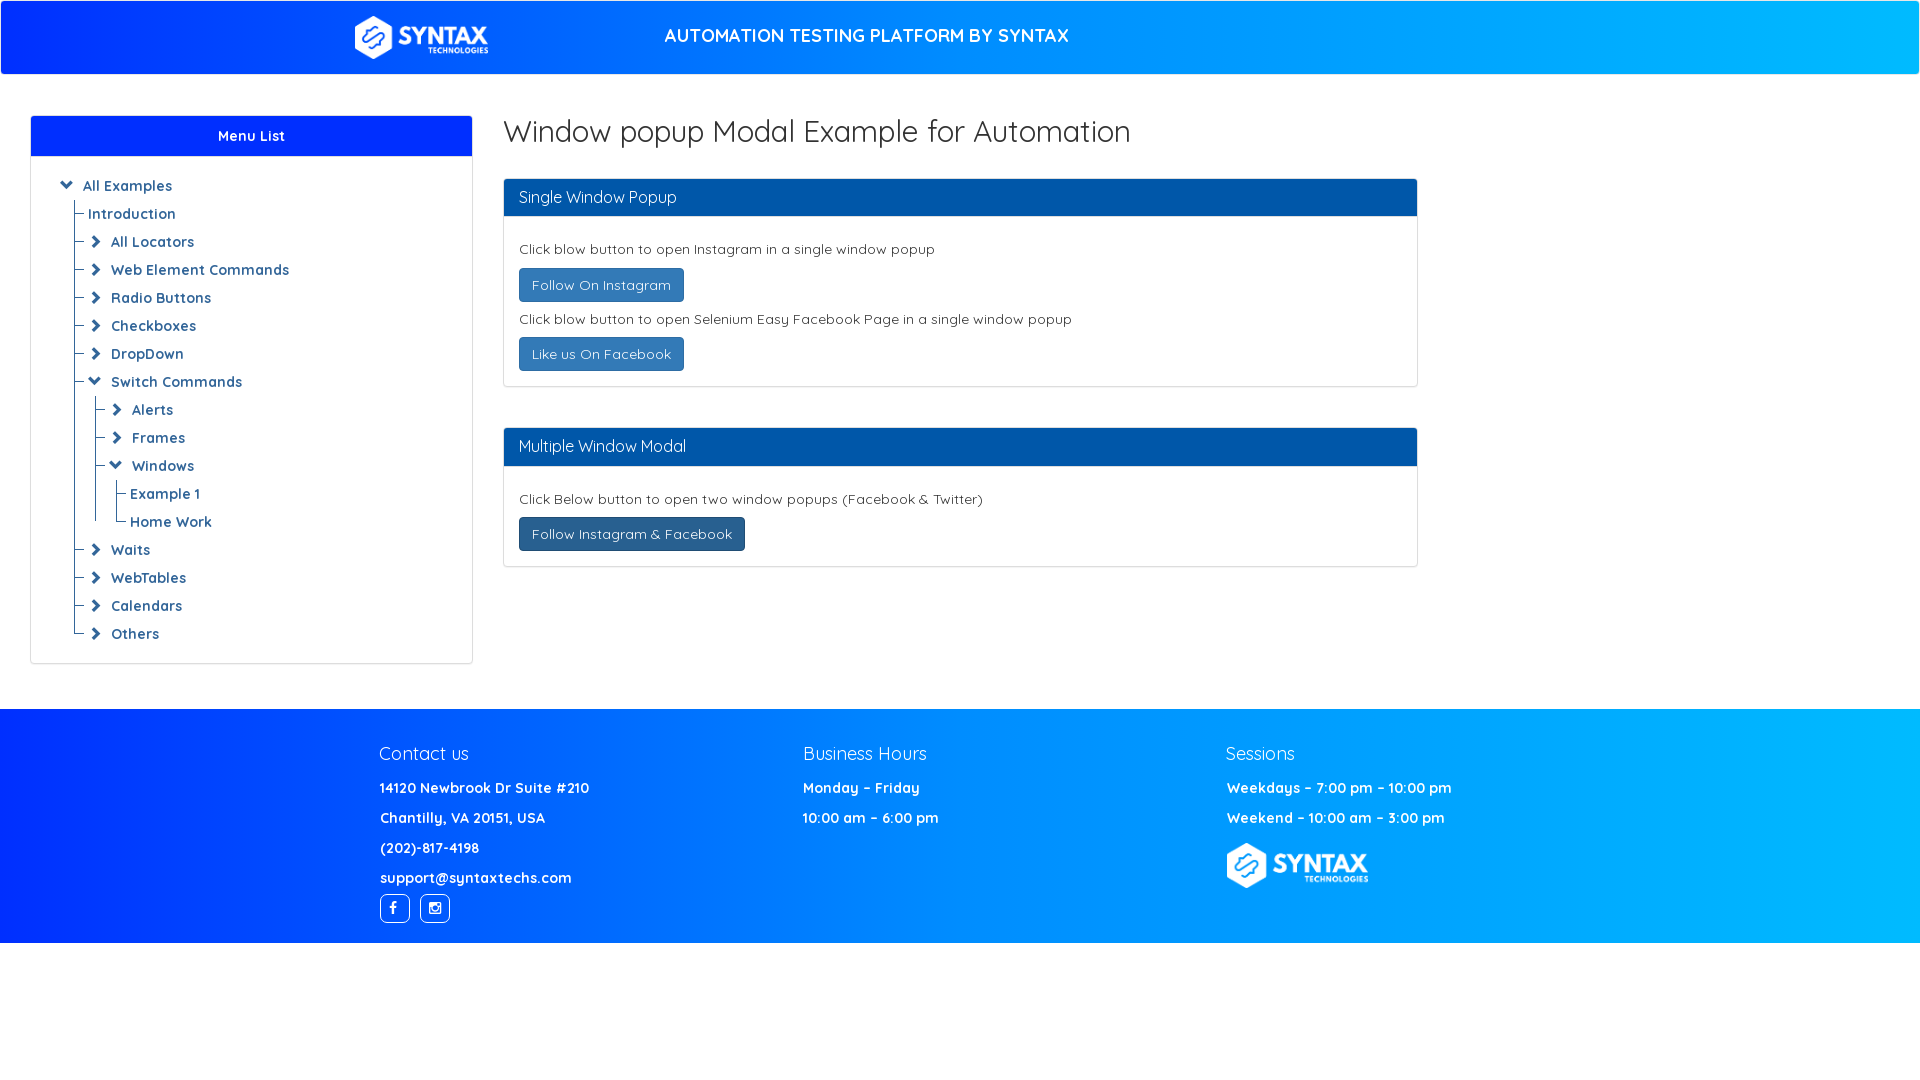

Closed popup window: 
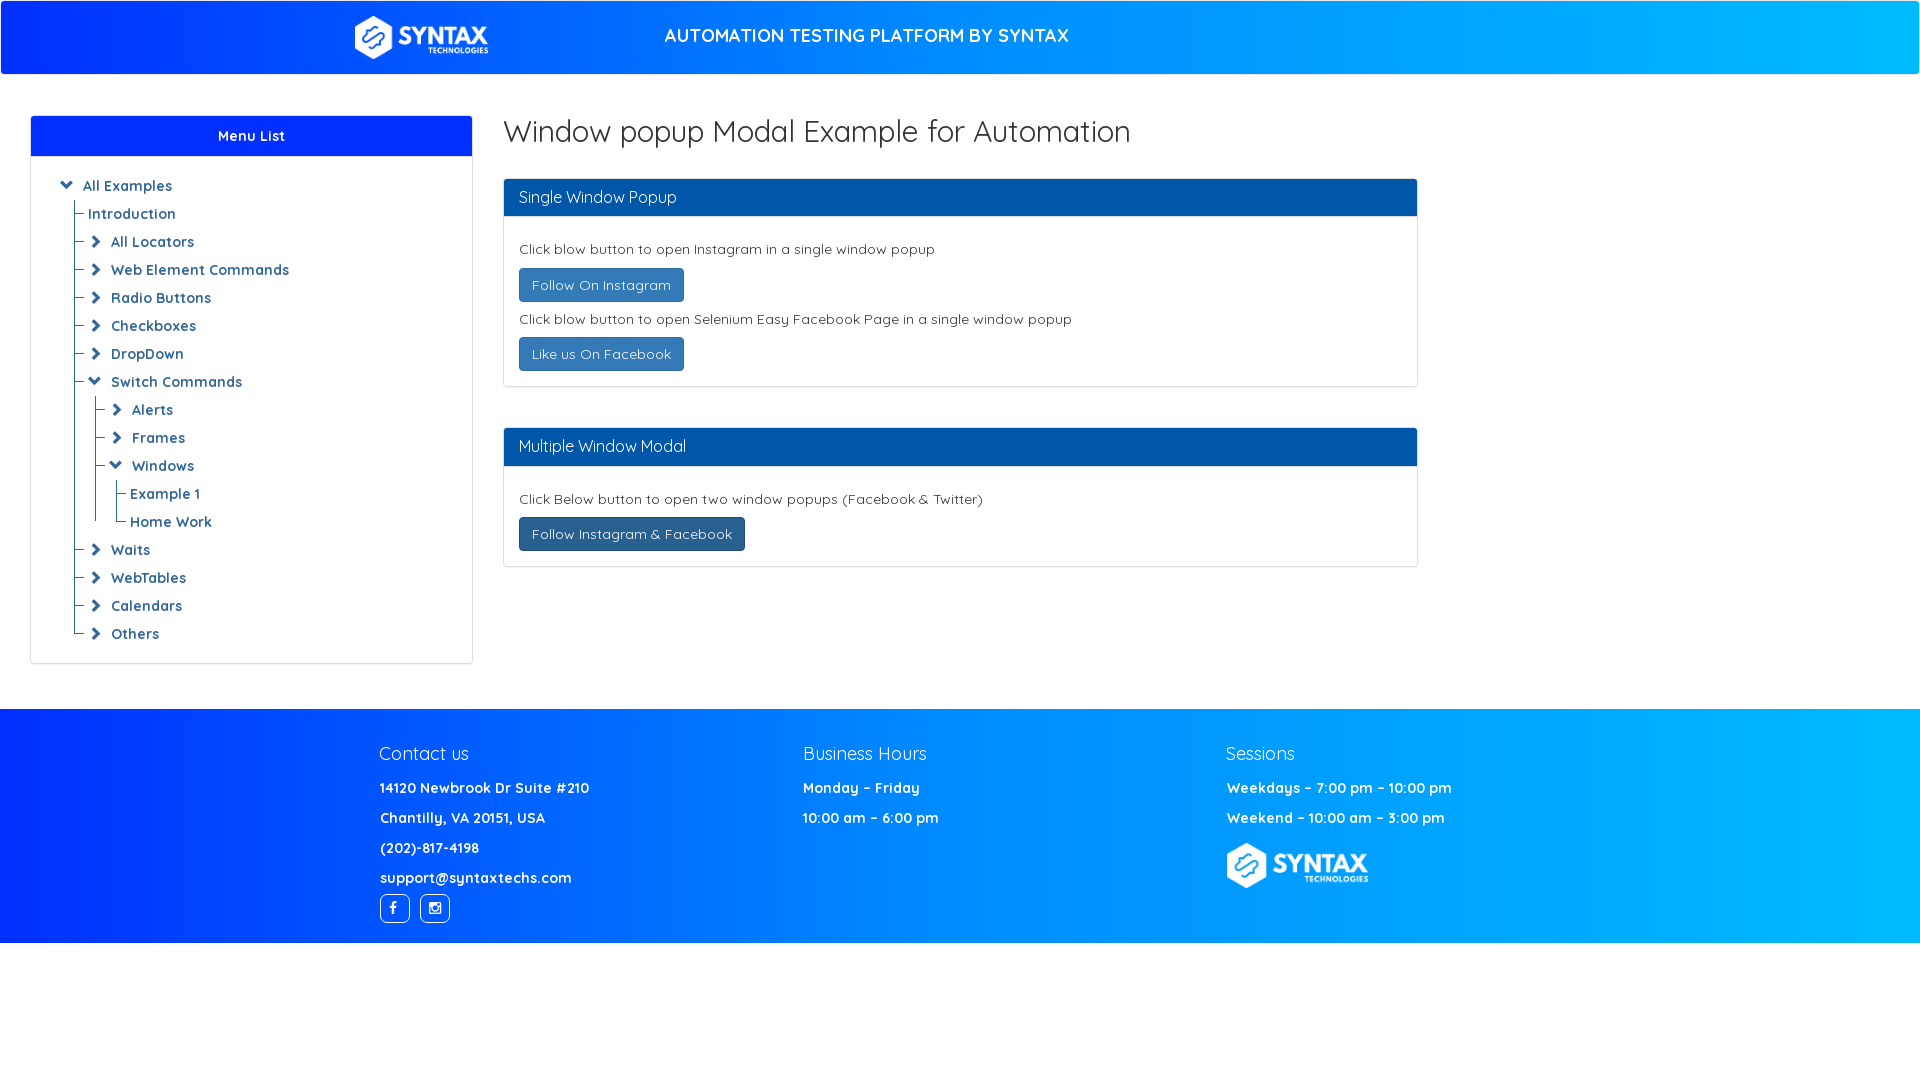

Clicked Facebook like button again on main page at (601, 354) on a:text('Like us On Facebook')
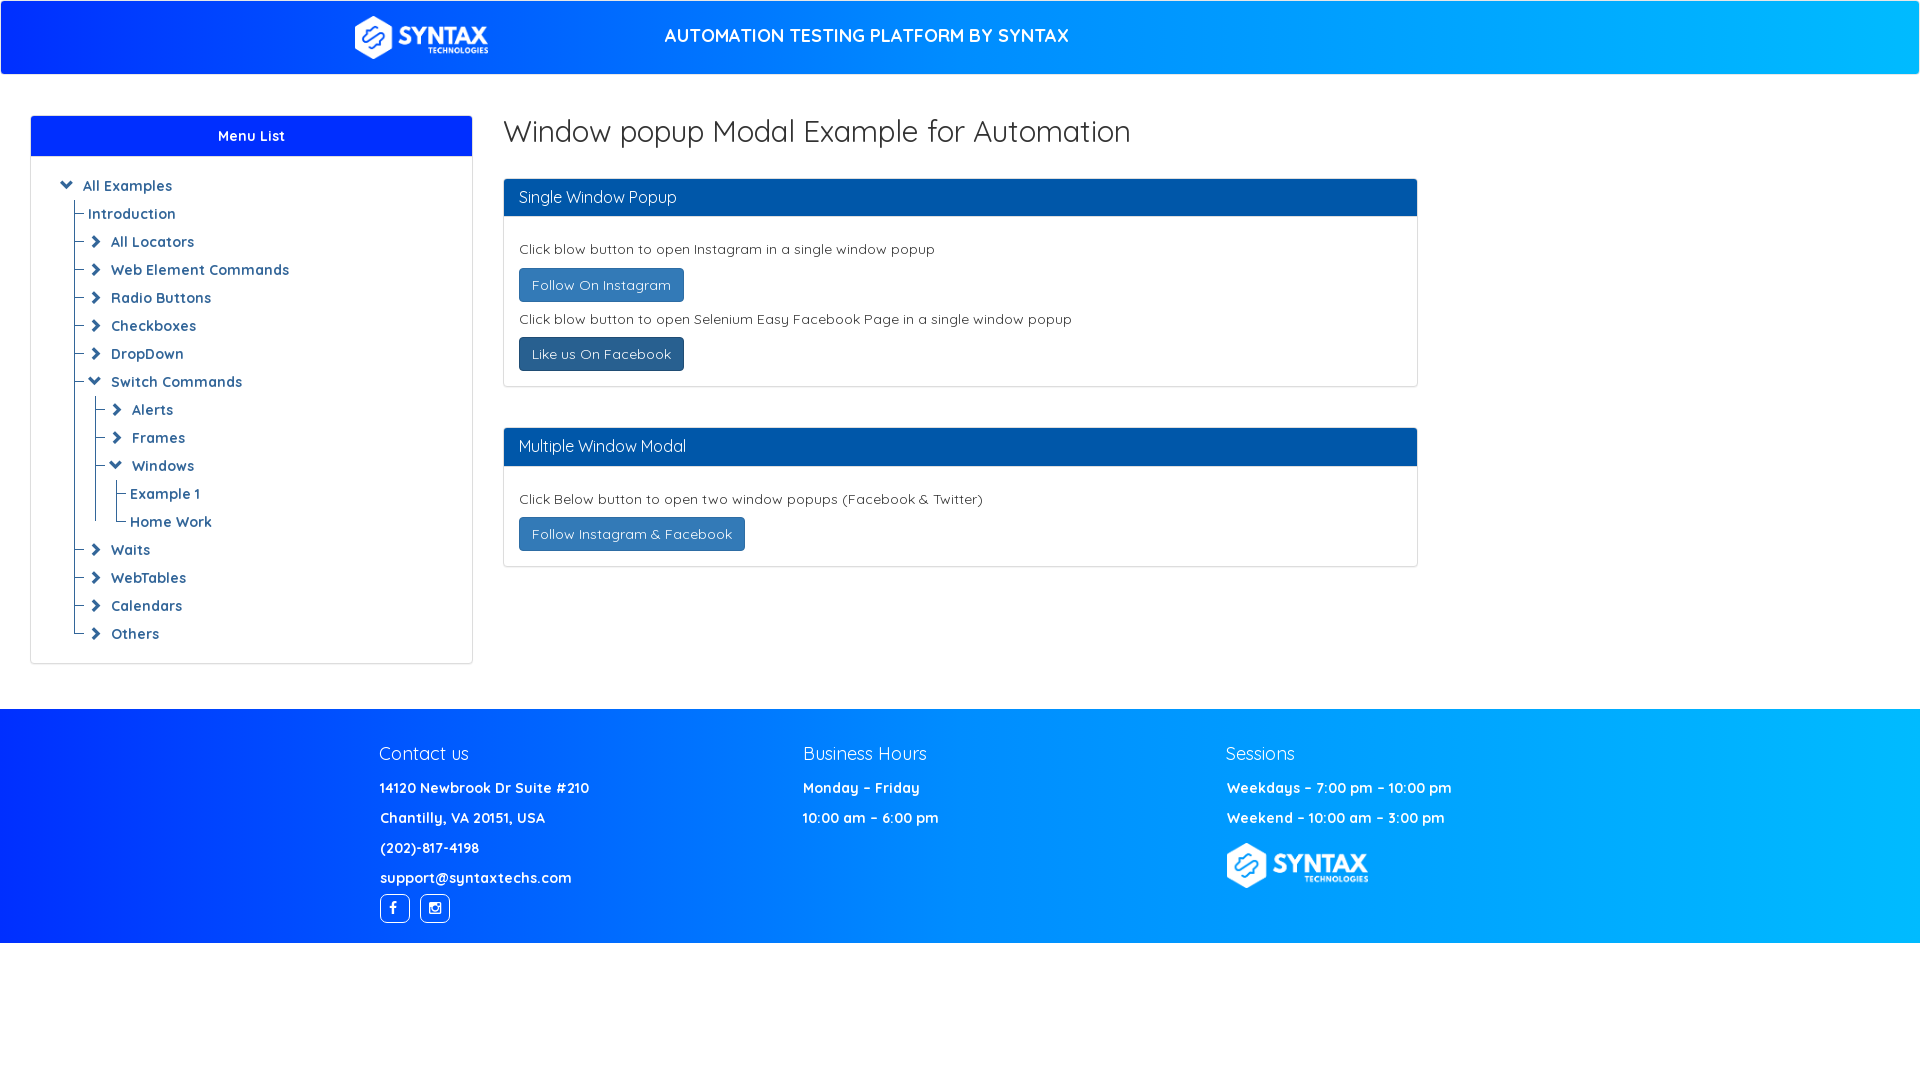

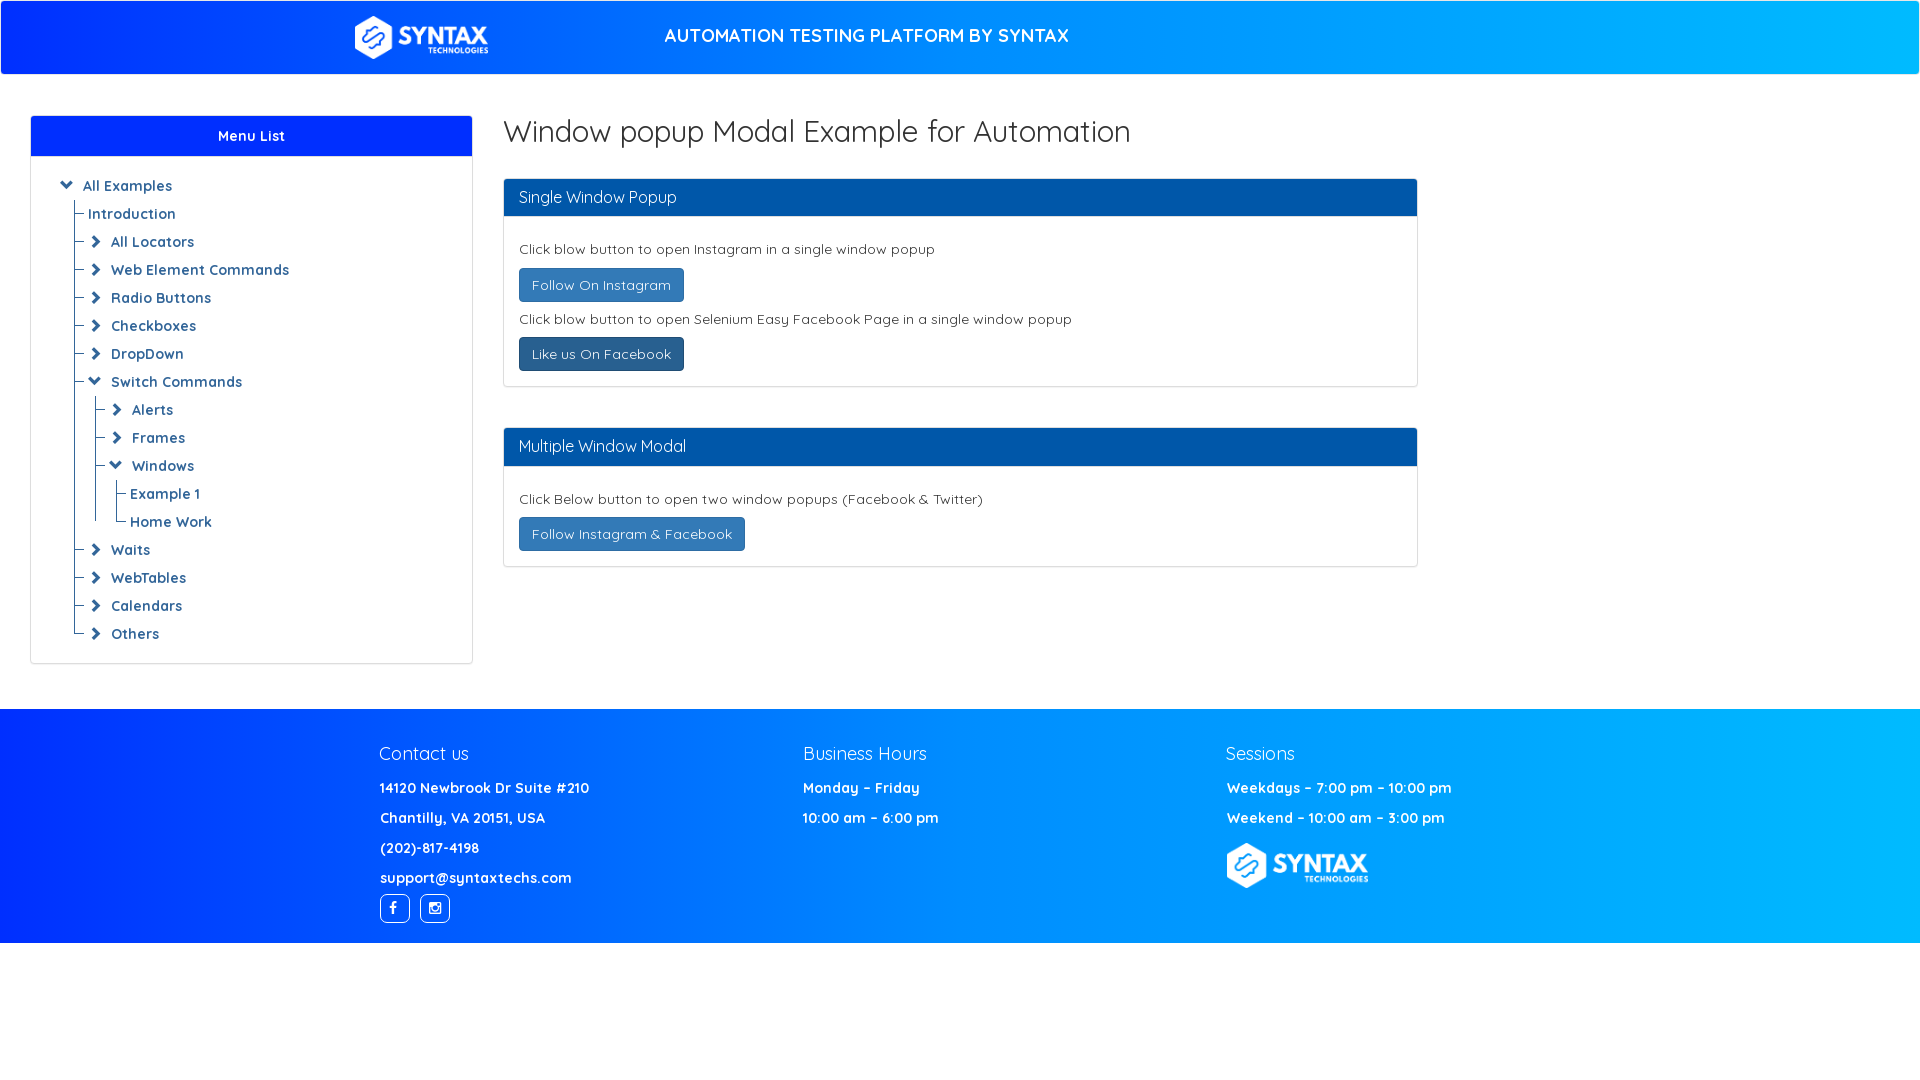